Clicks the letter C link and verifies languages starting with C are displayed

Starting URL: https://www.99-bottles-of-beer.net/abc.html

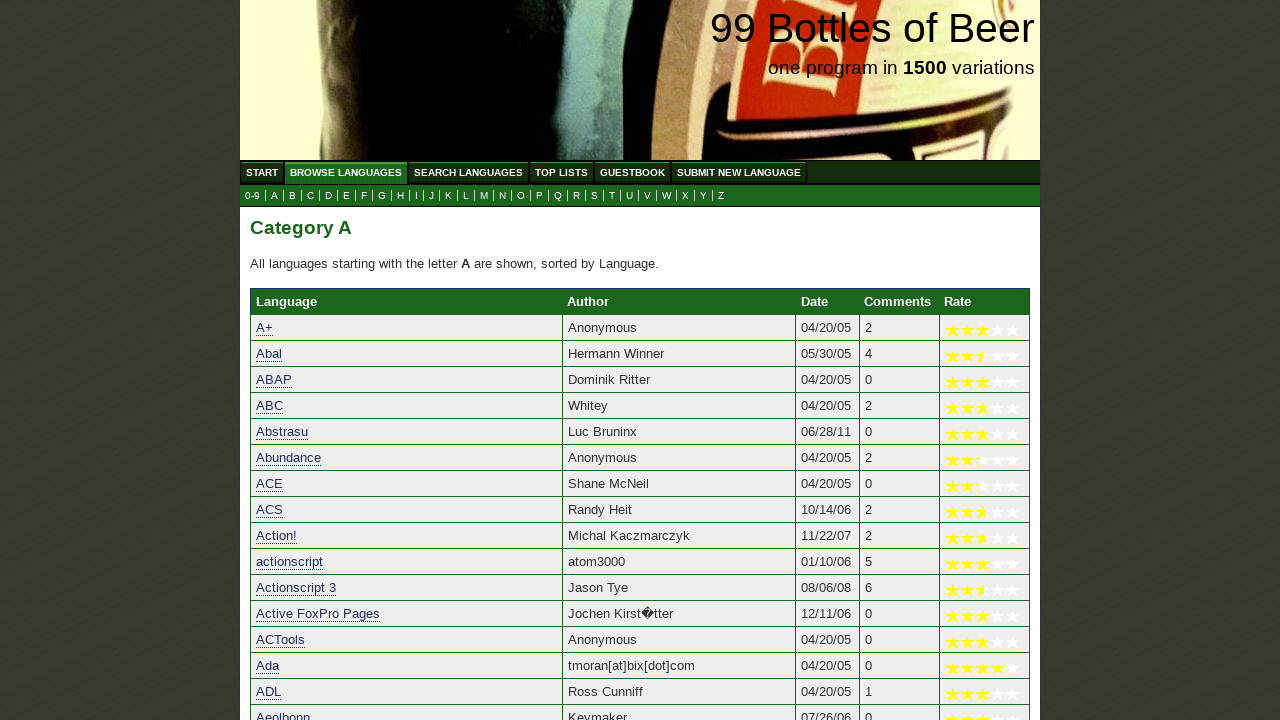

Clicked the letter C link to filter languages starting with C at (310, 196) on a[href='c.html']
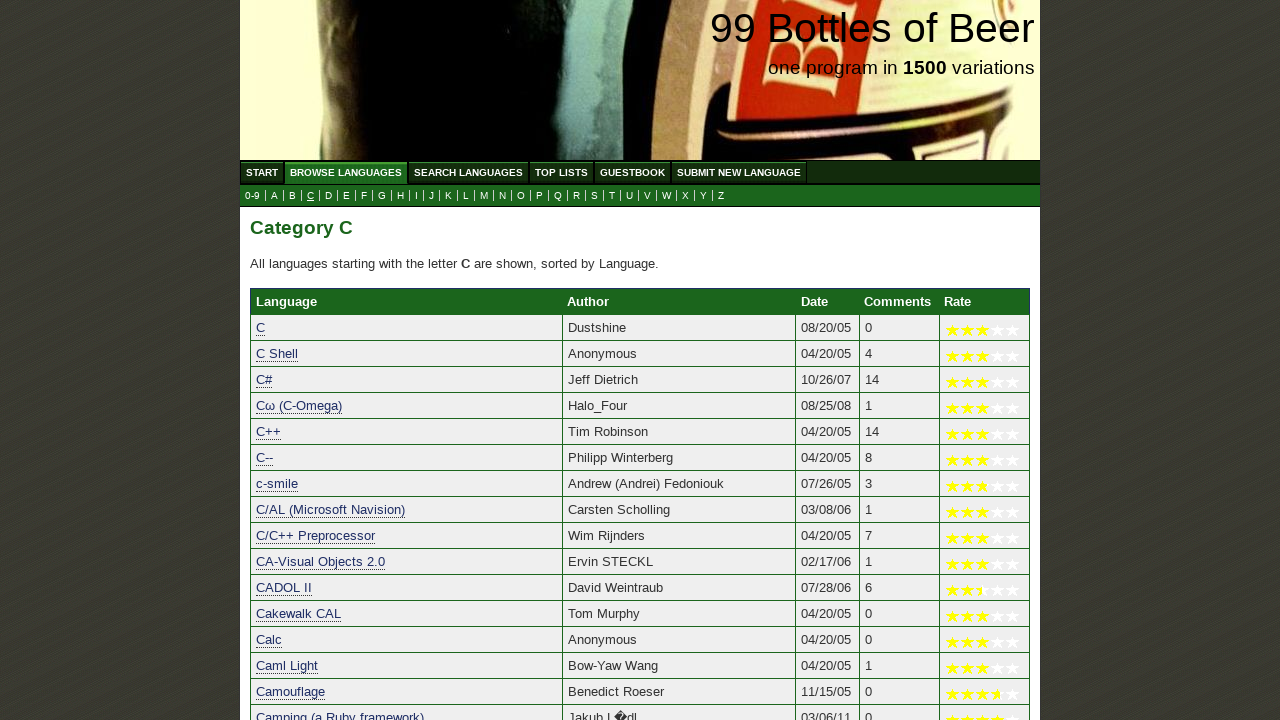

Language list loaded successfully
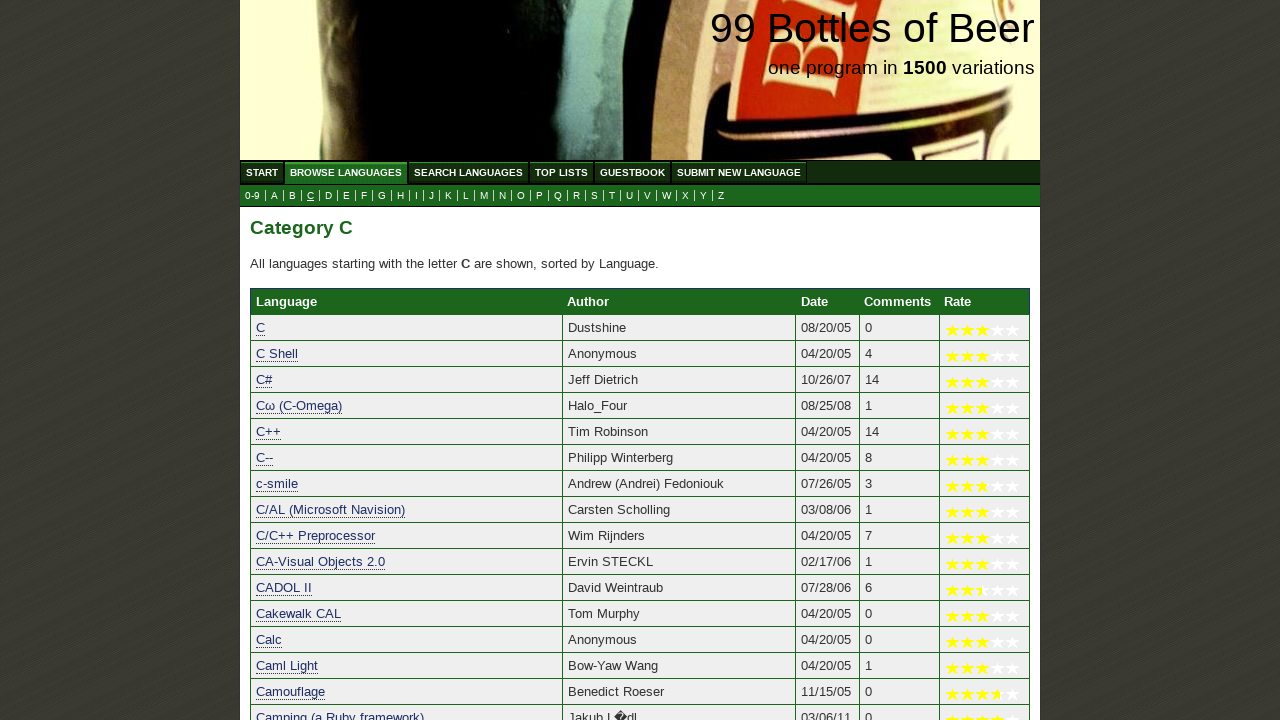

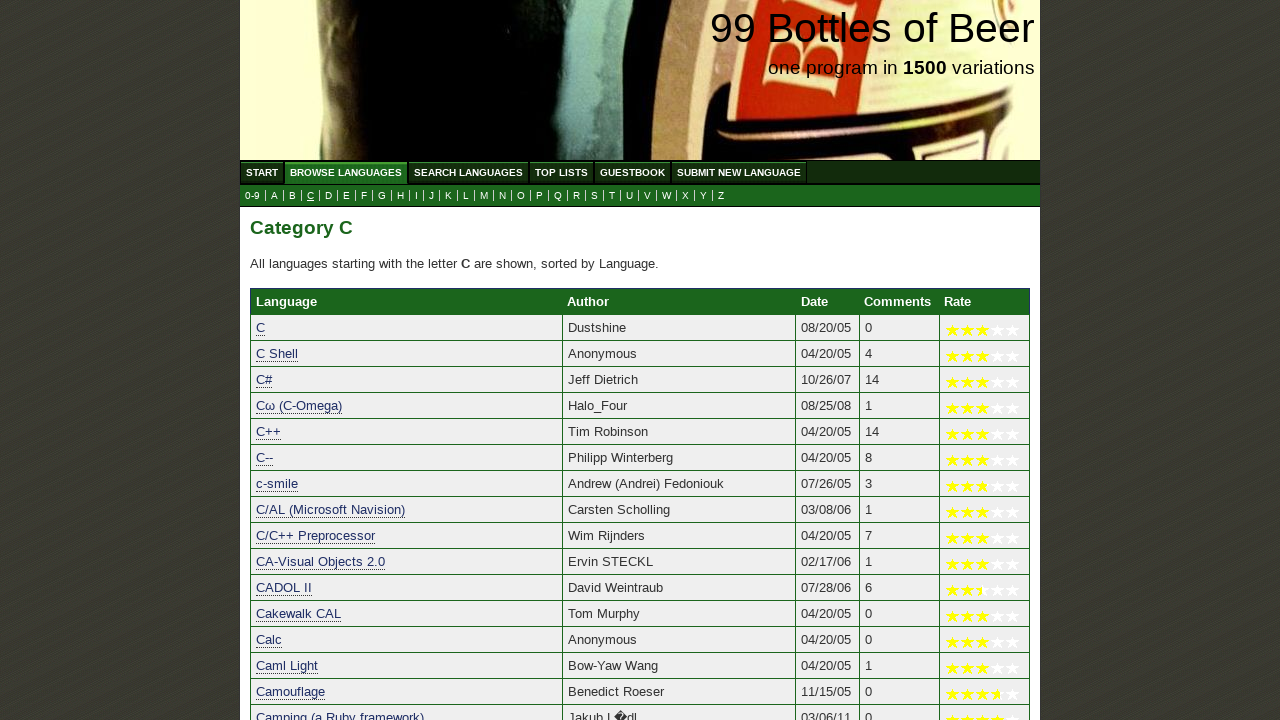